Tests window switching functionality by opening a new tab, switching between windows, and closing the window containing "Selenium" in its title

Starting URL: https://demo.automationtesting.in/Windows.html

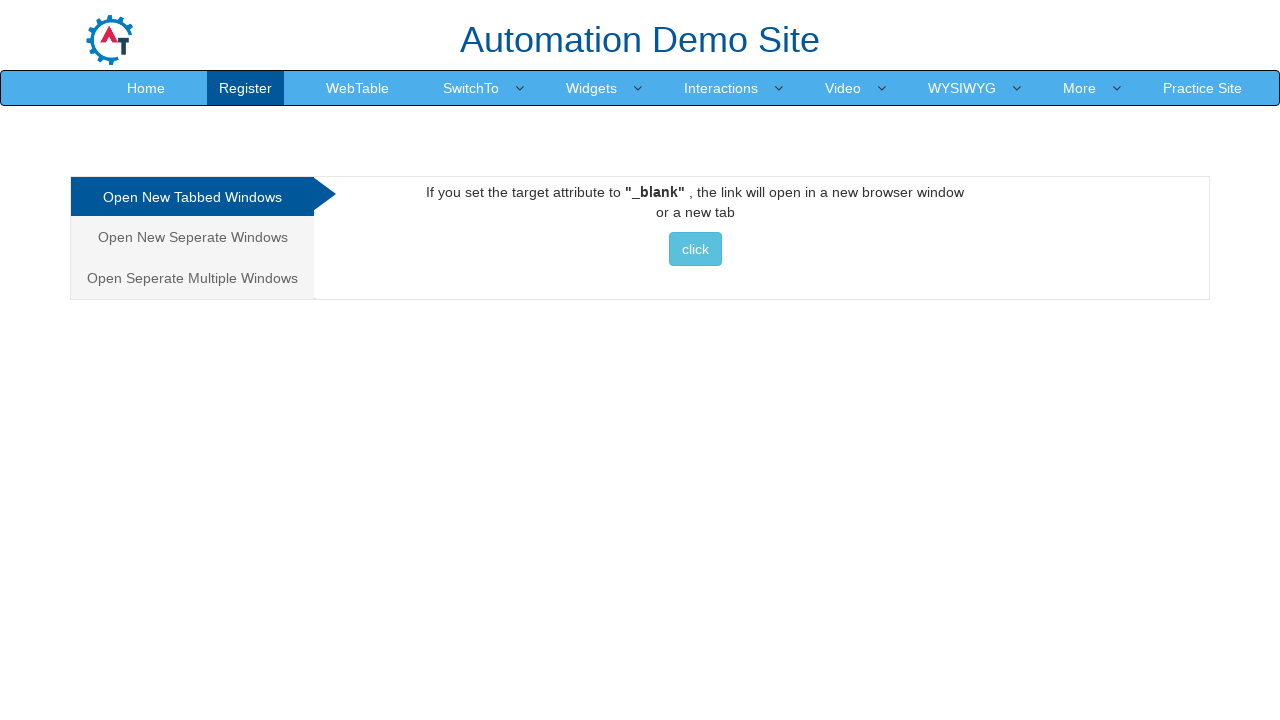

Clicked on 'Open New Tabbed Windows' link at (192, 197) on xpath=//a[normalize-space()='Open New Tabbed Windows']
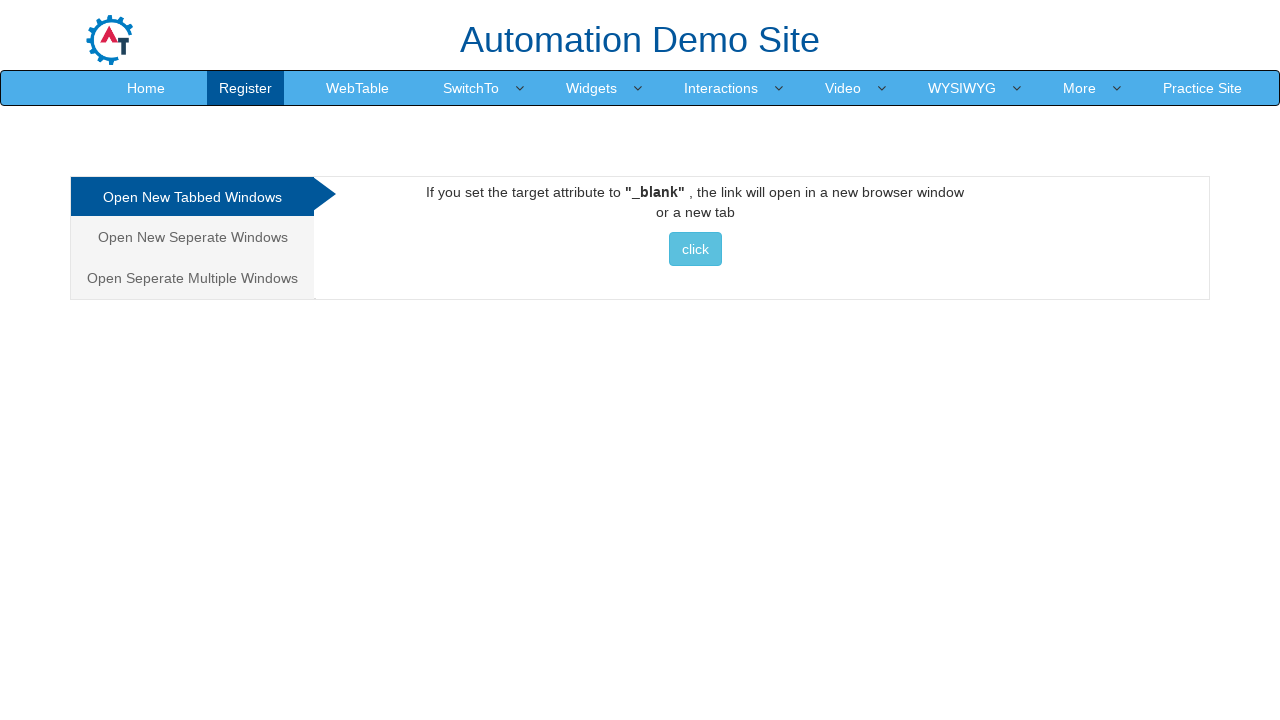

Clicked button to open new window/tab with Selenium link at (695, 249) on xpath=//a[@href='http://www.selenium.dev']//button[@class='btn btn-info'][normal
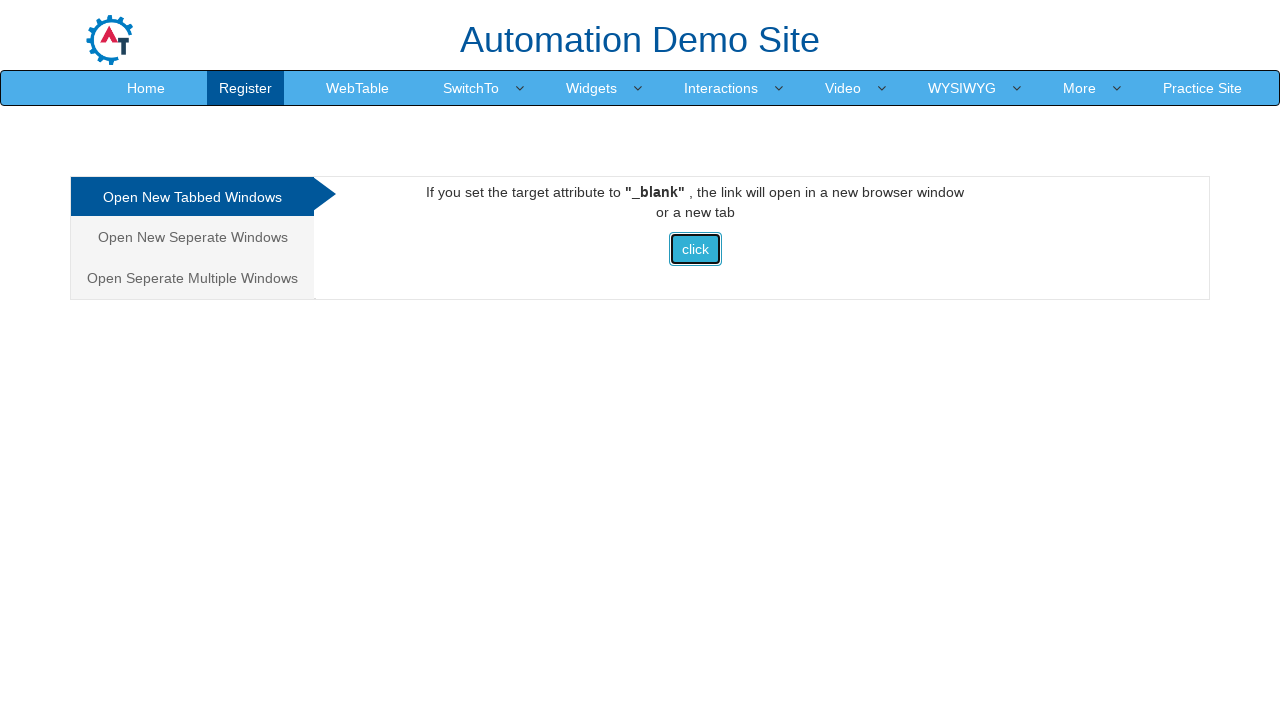

Waited 1000ms for new tab to open
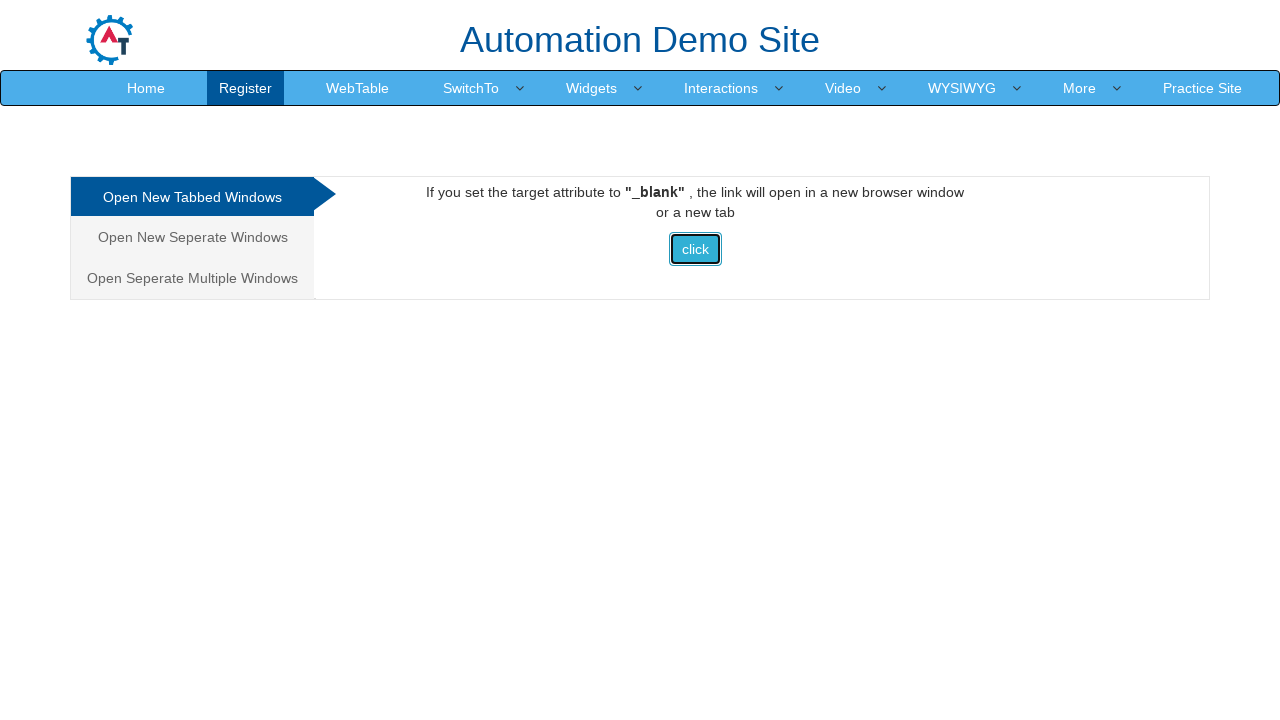

Retrieved all open pages/tabs from context
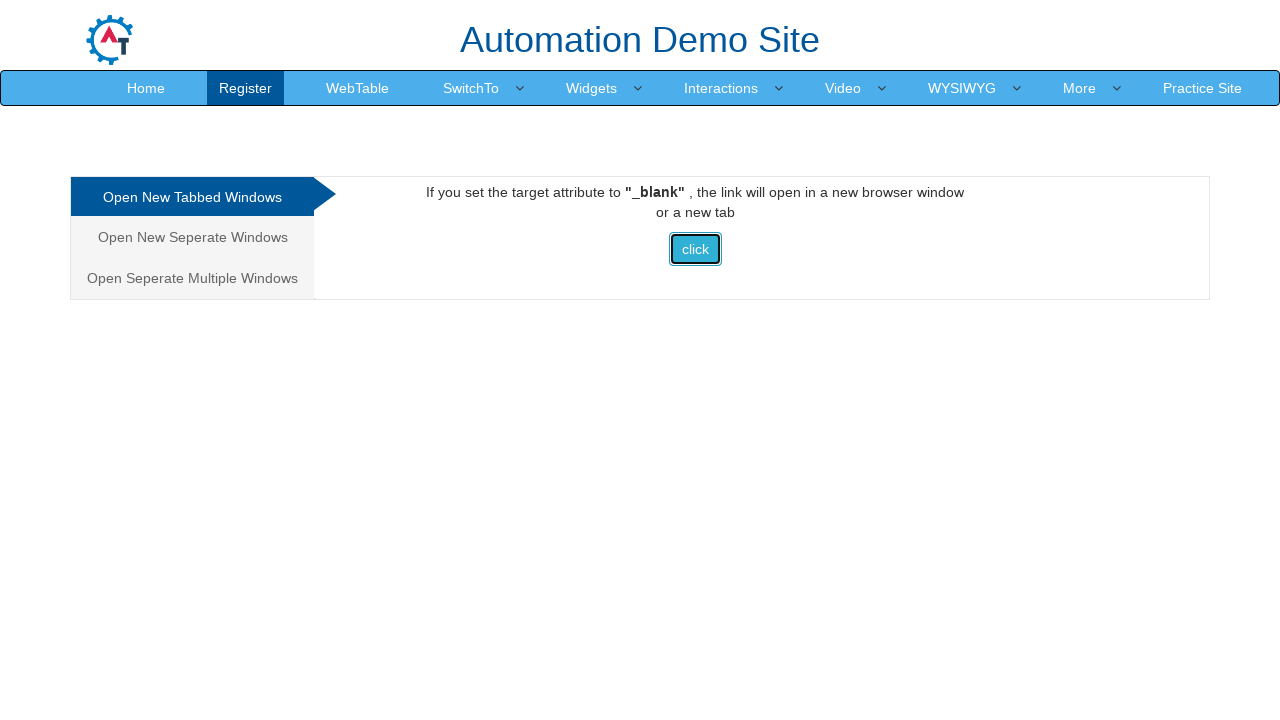

Closed window with title containing 'Selenium'
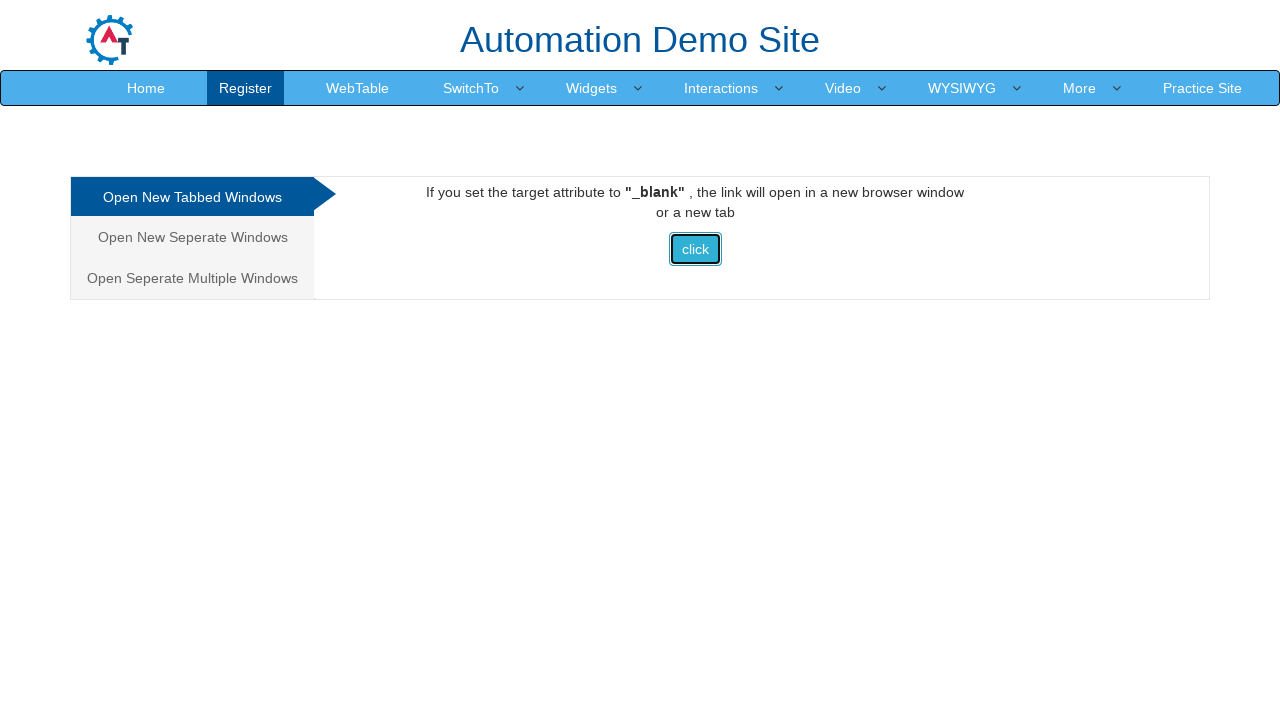

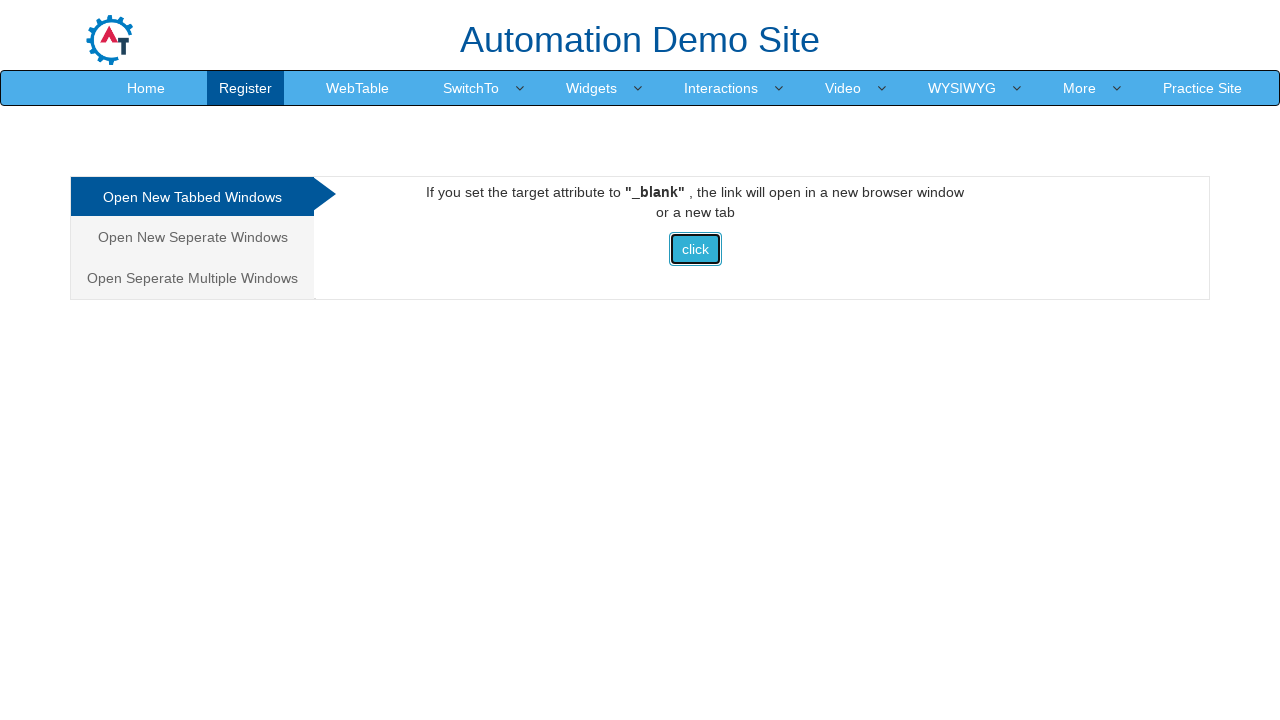